Tests opting out of A/B tests by adding an opt-out cookie before navigating to the A/B test page

Starting URL: http://the-internet.herokuapp.com

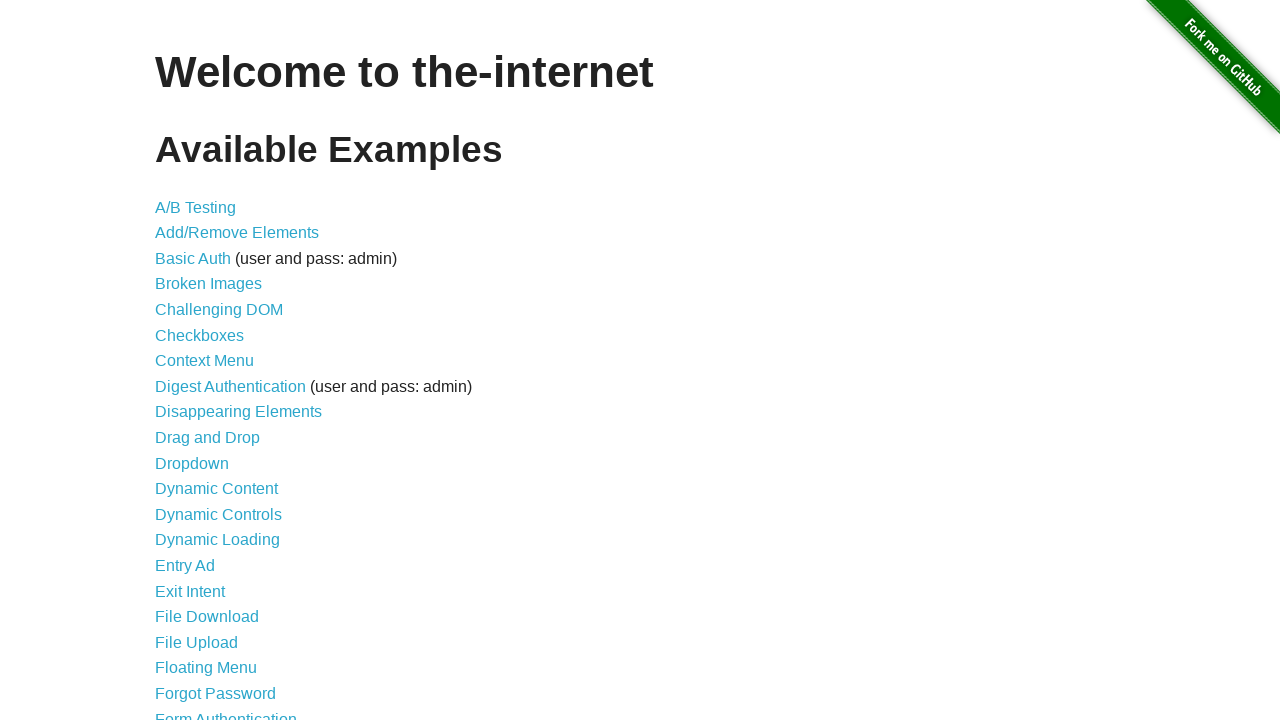

Added optimizelyOptOut cookie to opt out of A/B tests
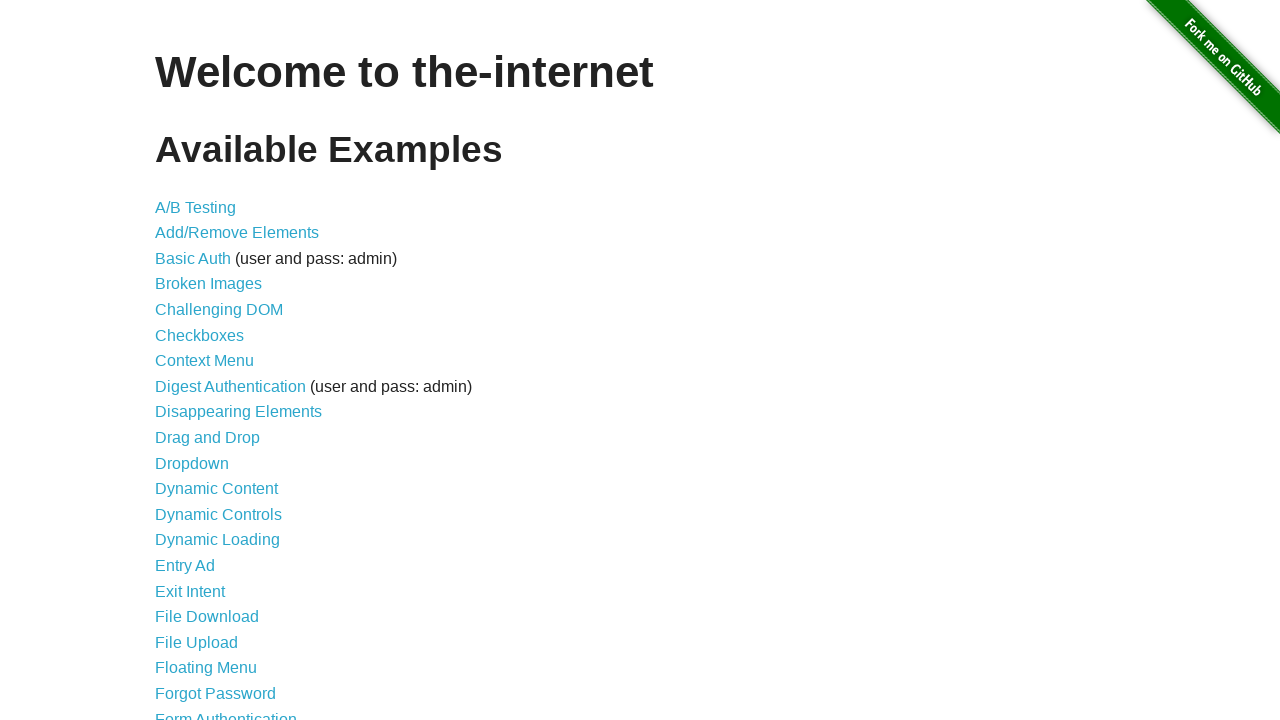

Navigated to A/B test page
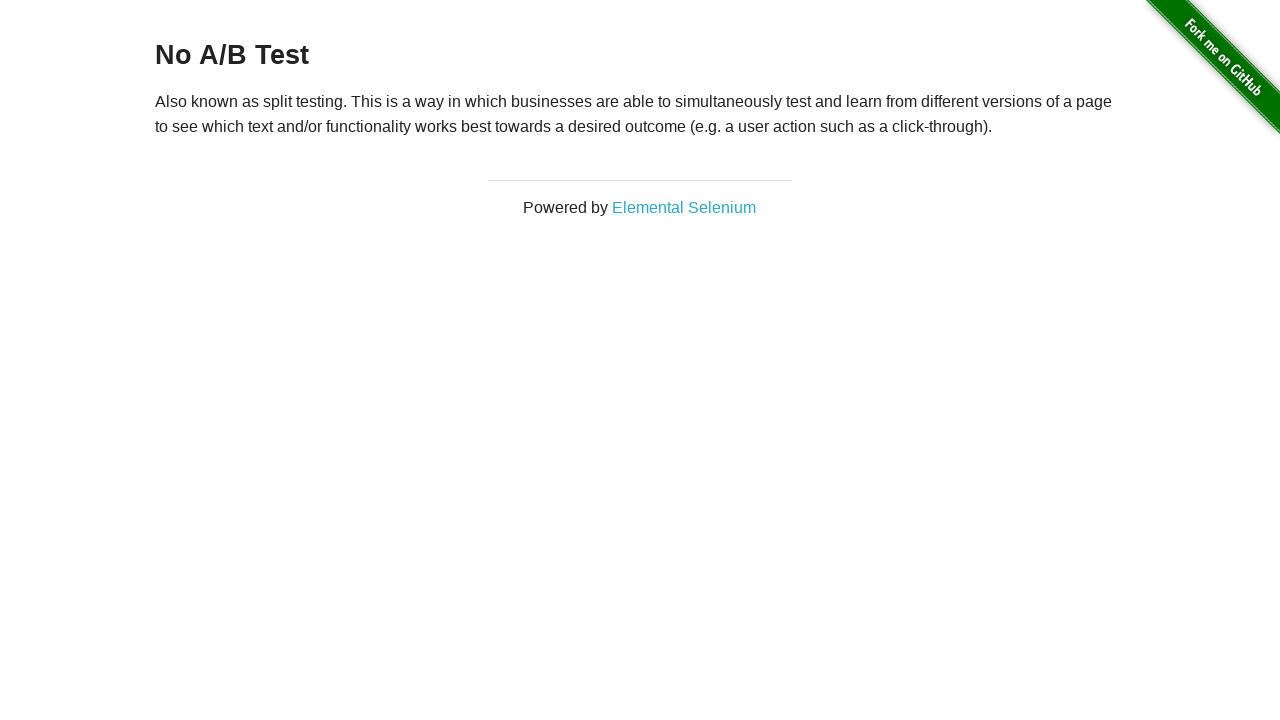

Waited for heading element to load
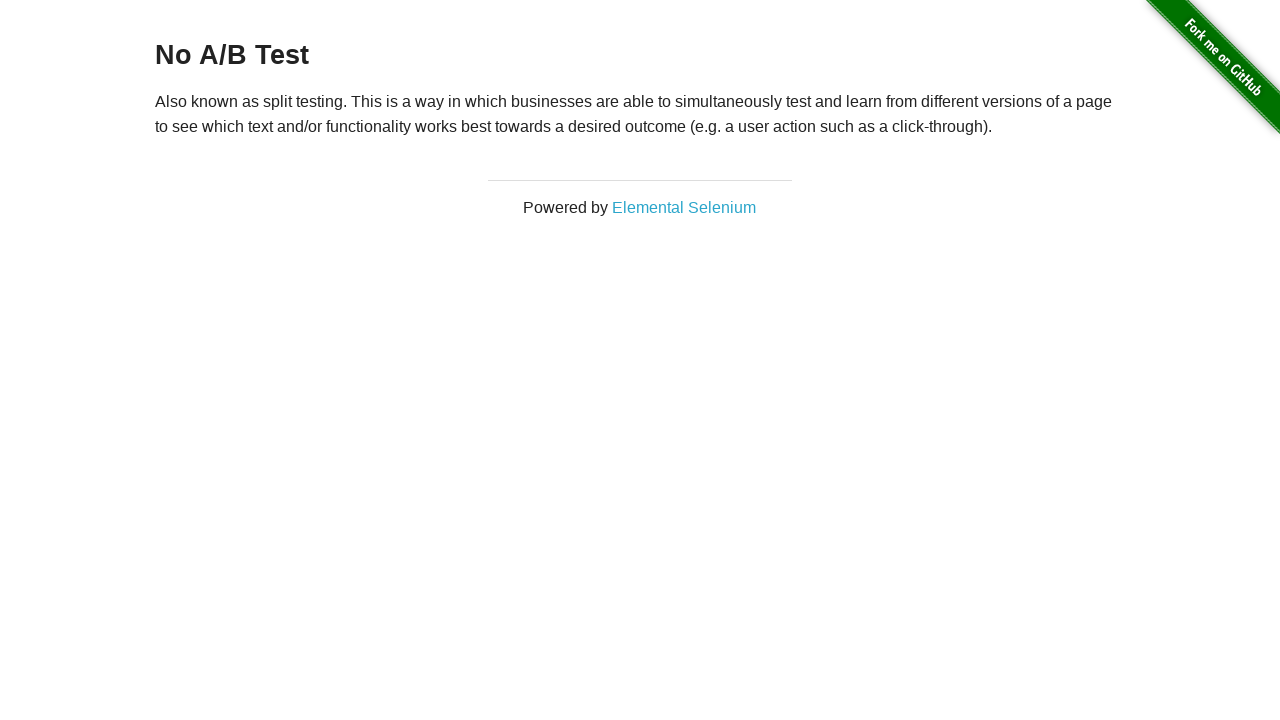

Retrieved heading text: 'No A/B Test'
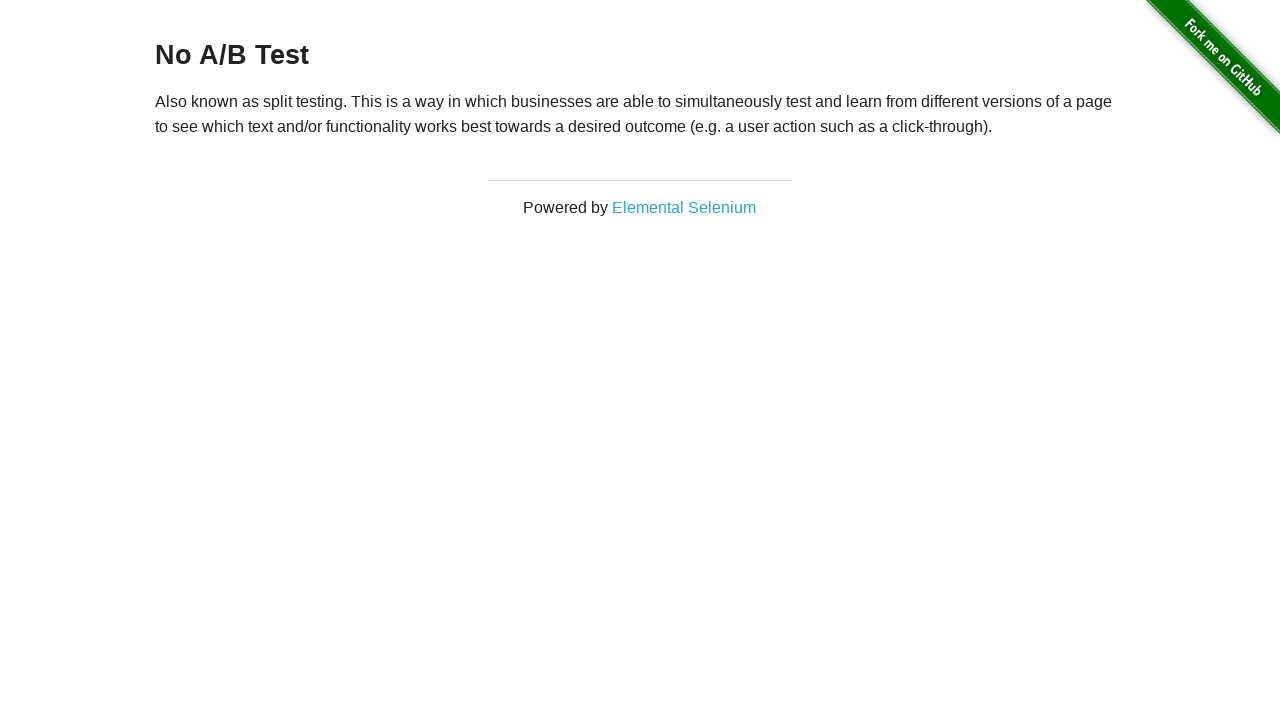

Verified heading text is 'No A/B Test' - opt-out cookie working correctly
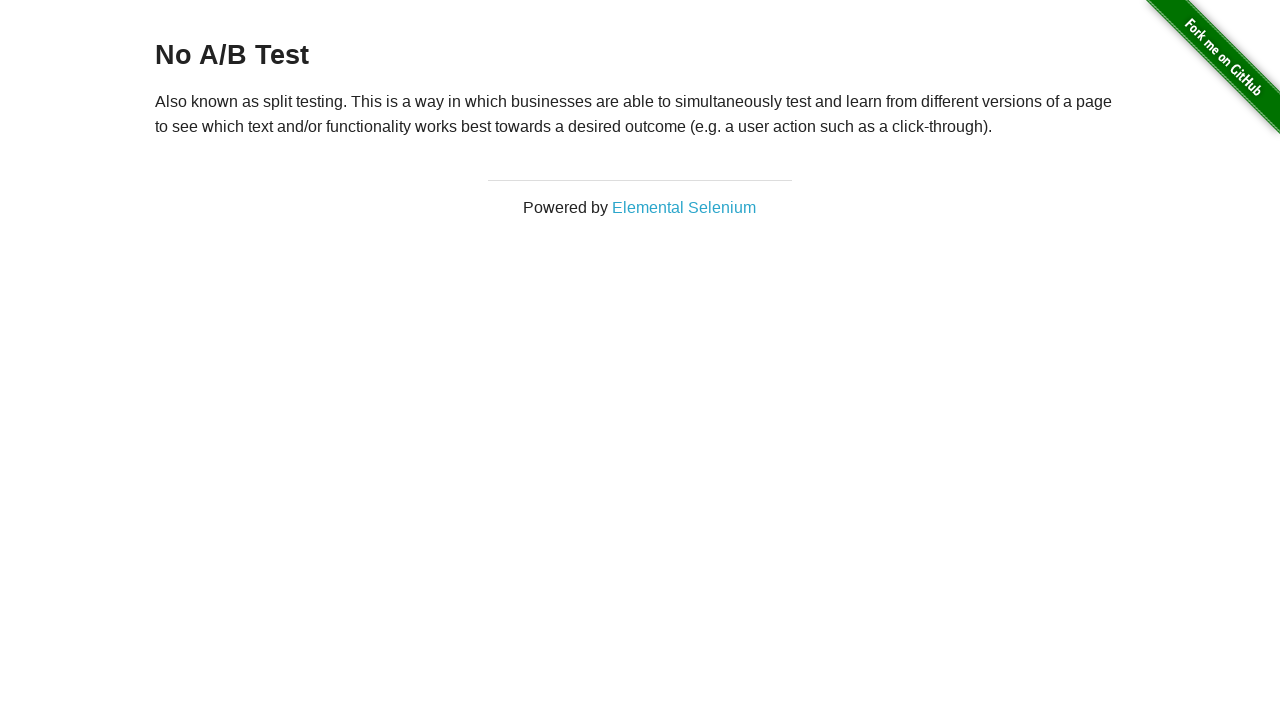

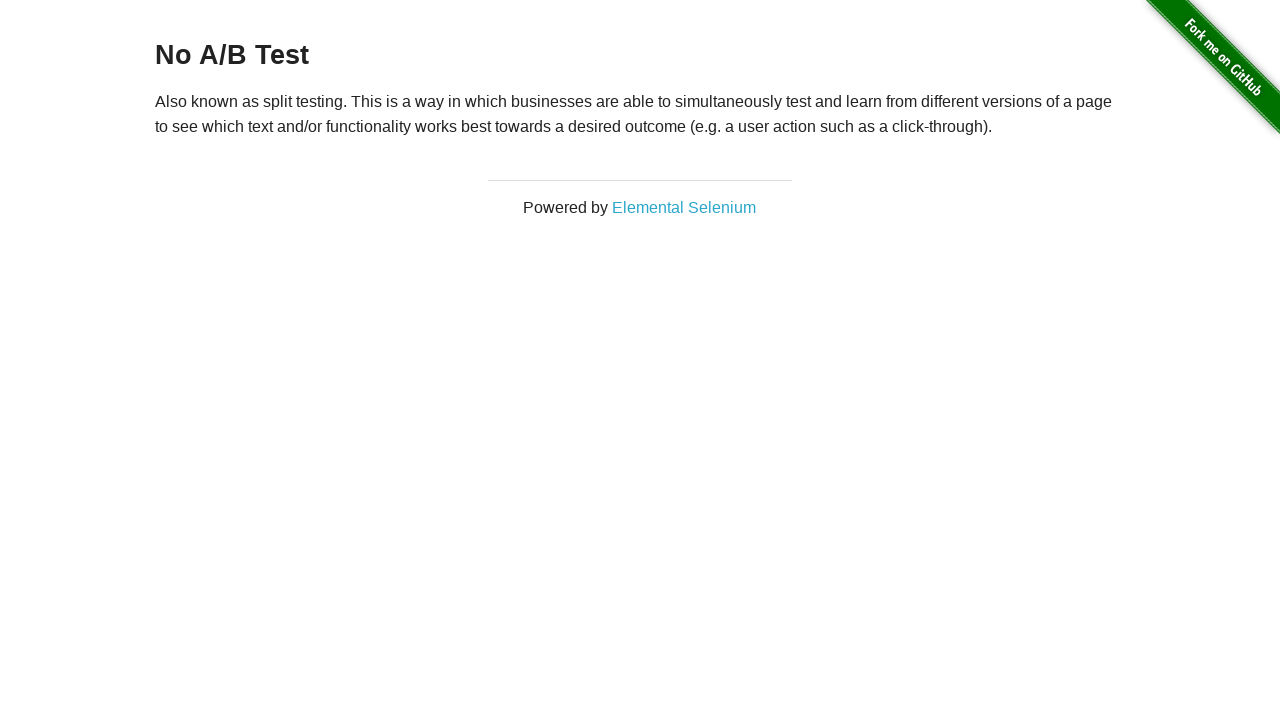